Tests GitHub repository search functionality by searching for a specific repository, navigating to it, opening the Issues tab, and verifying that a specific issue number exists.

Starting URL: https://github.com

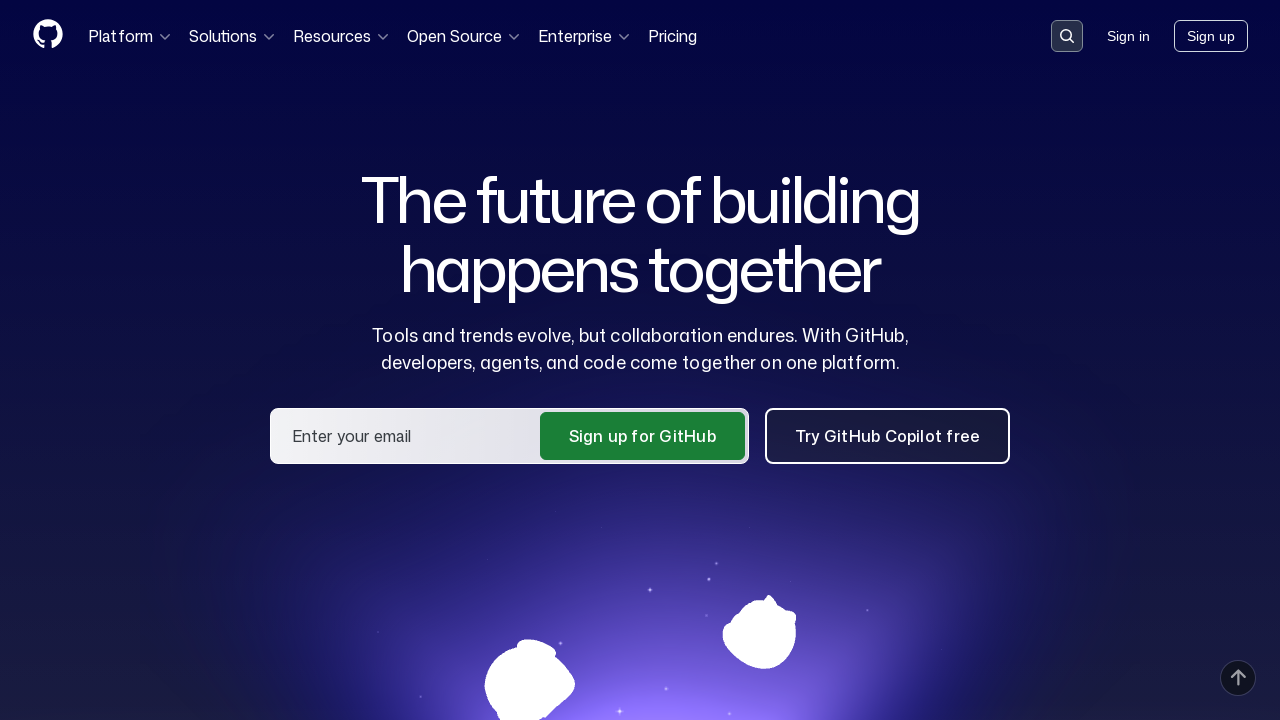

Clicked search button in header at (1067, 36) on .header-search-button
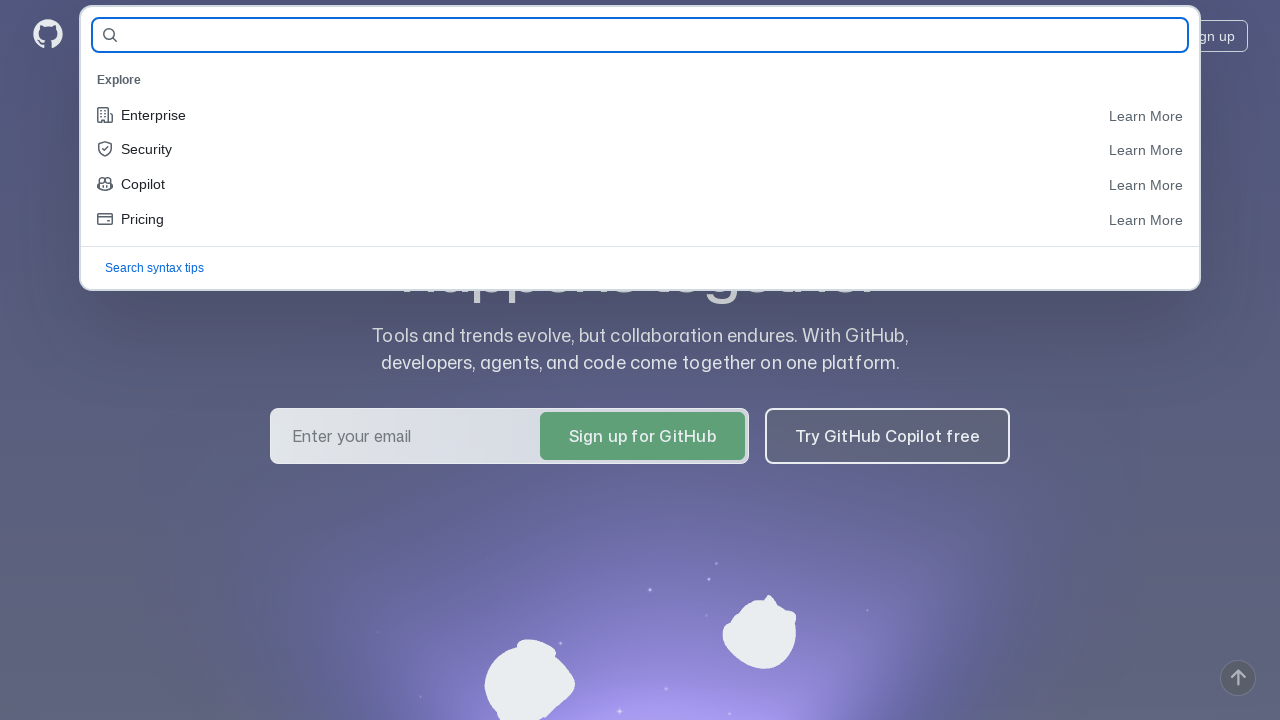

Filled search field with repository name 'alatalin/demoqa-tests-alatalin' on #query-builder-test
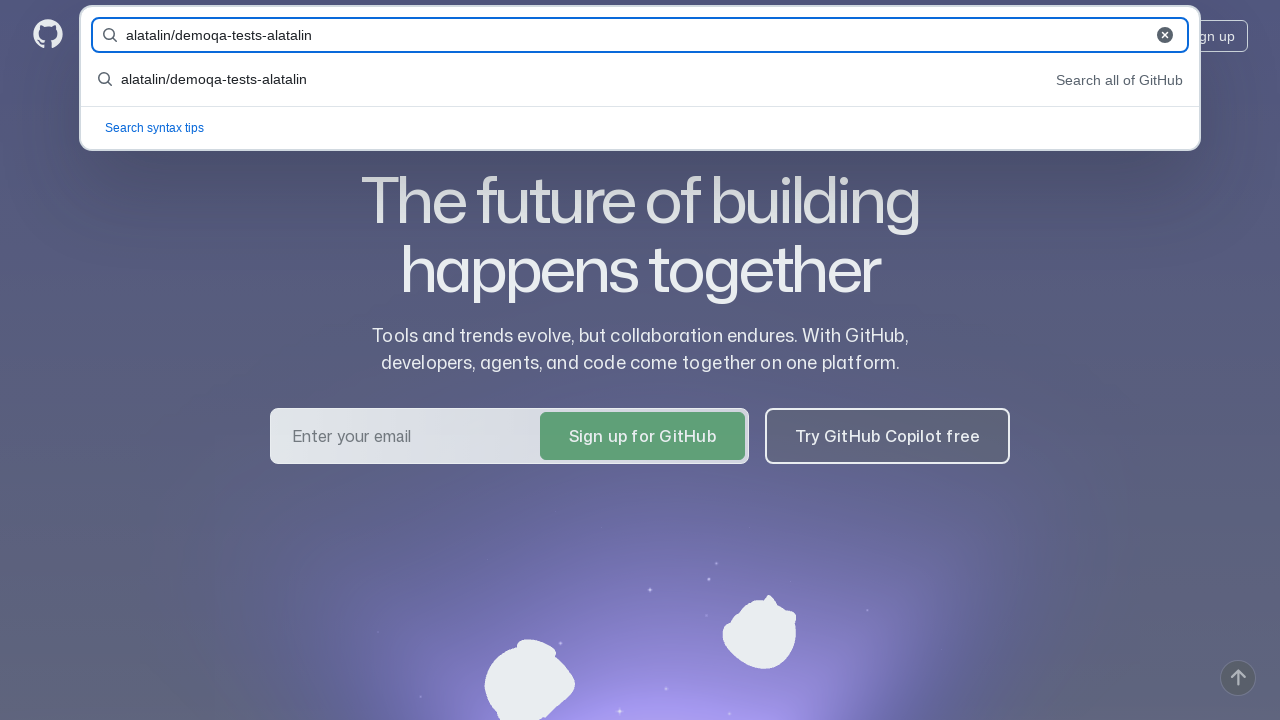

Pressed Enter to search for repository on #query-builder-test
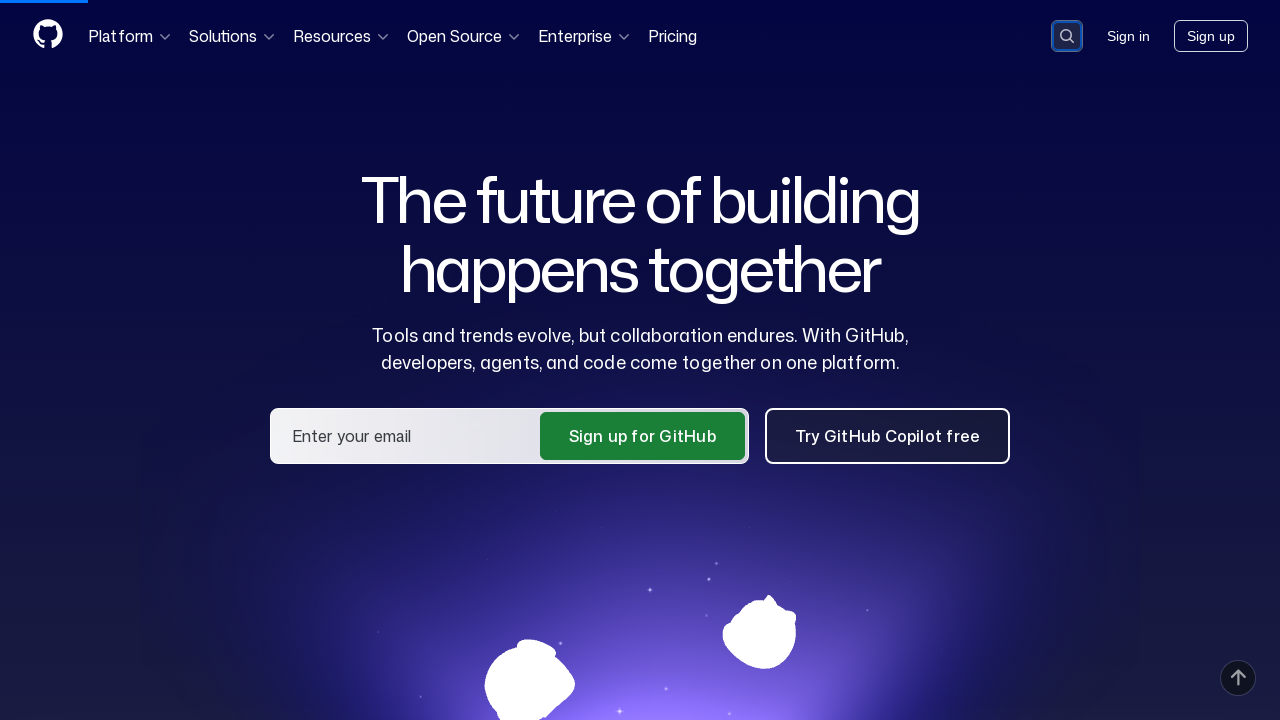

Clicked on repository link from search results at (478, 161) on a:has-text('alatalin/demoqa-tests-alatalin')
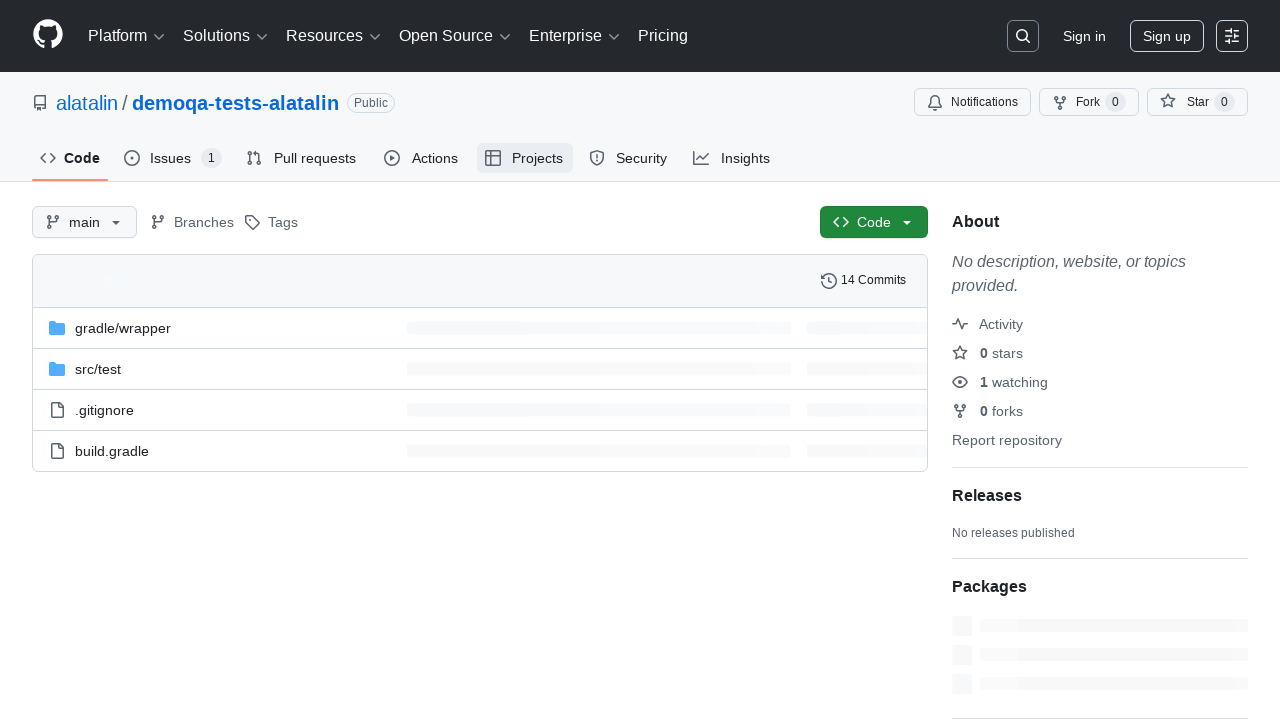

Opened Issues tab at (173, 158) on #issues-tab
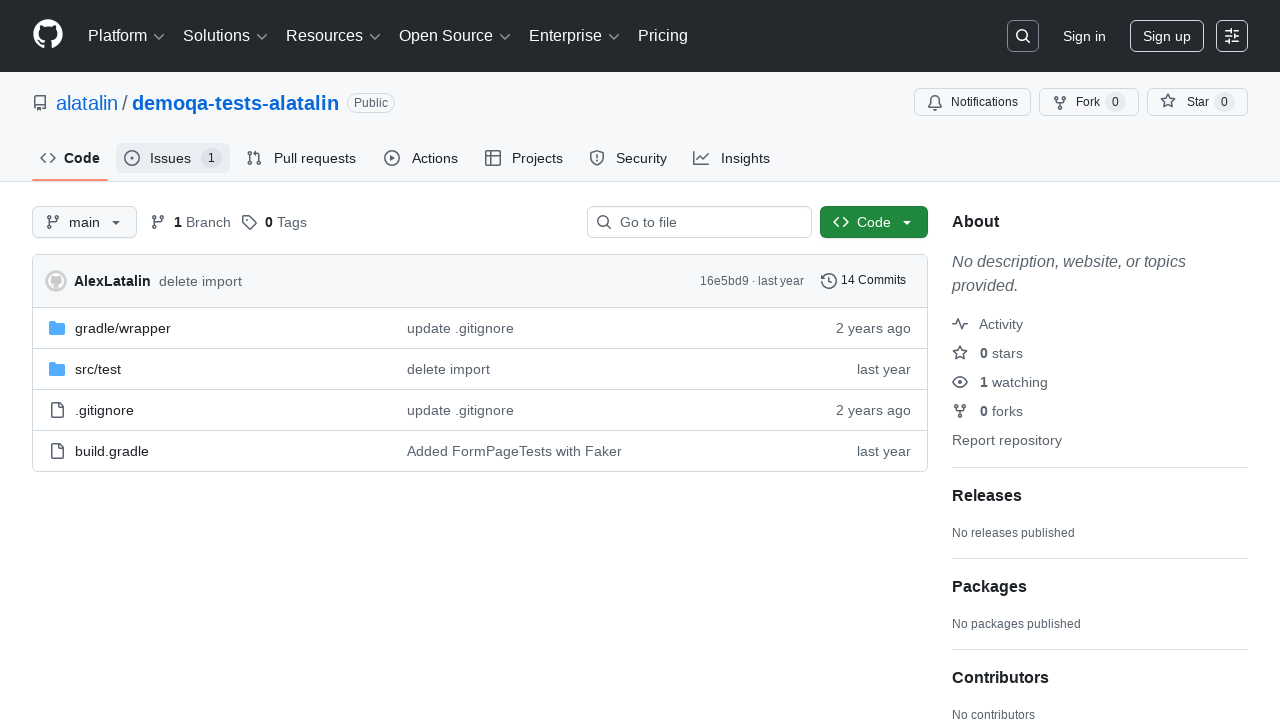

Verified that Issue #1 exists in the Issues tab
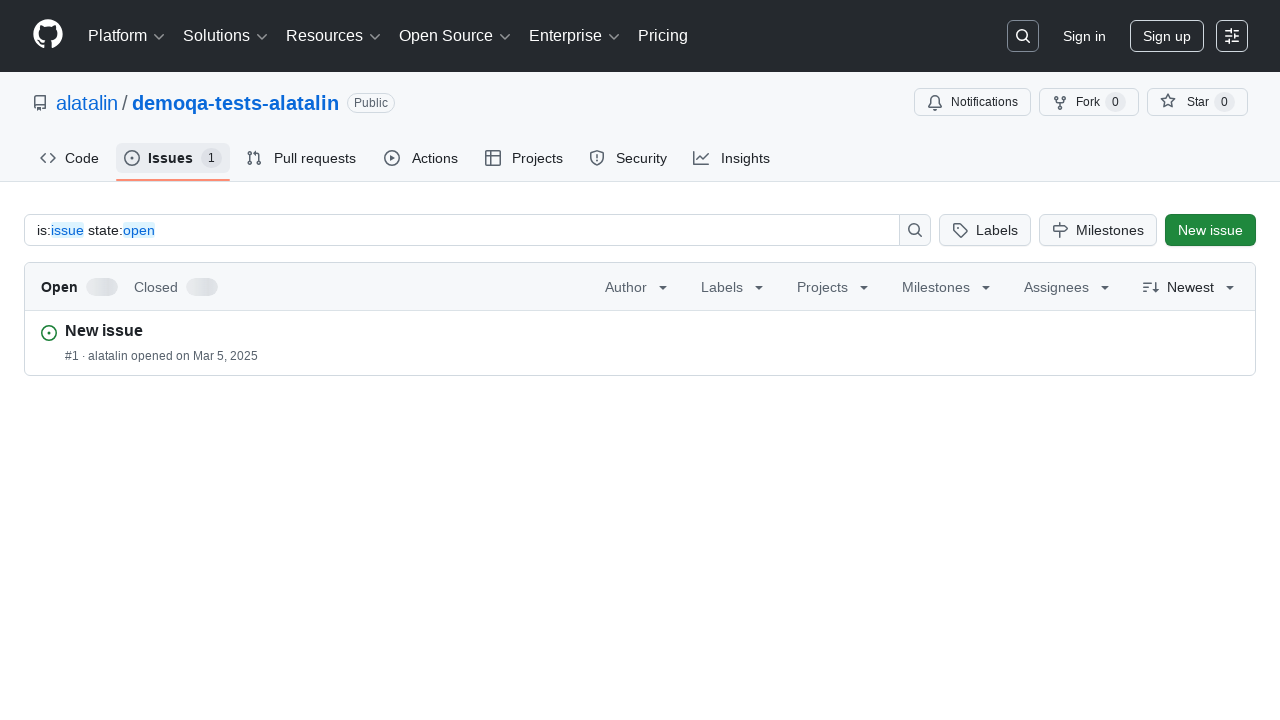

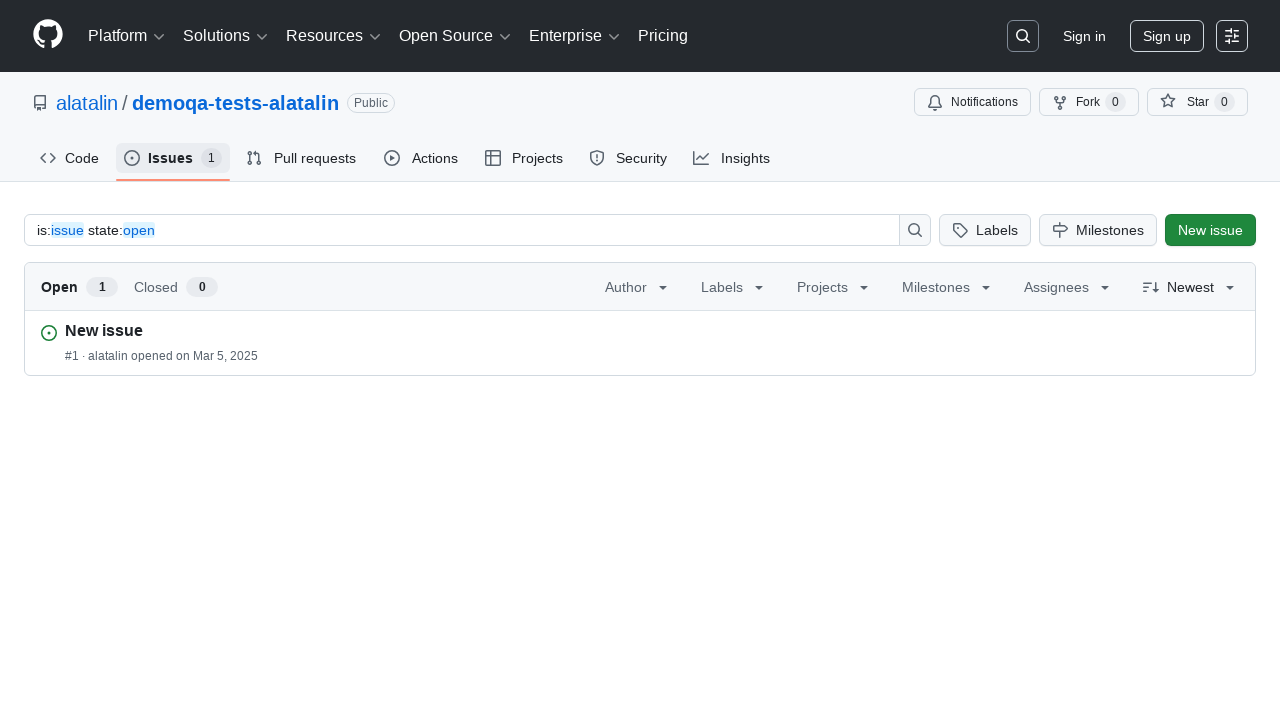